Tests filtering to display only completed todo items

Starting URL: https://demo.playwright.dev/todomvc

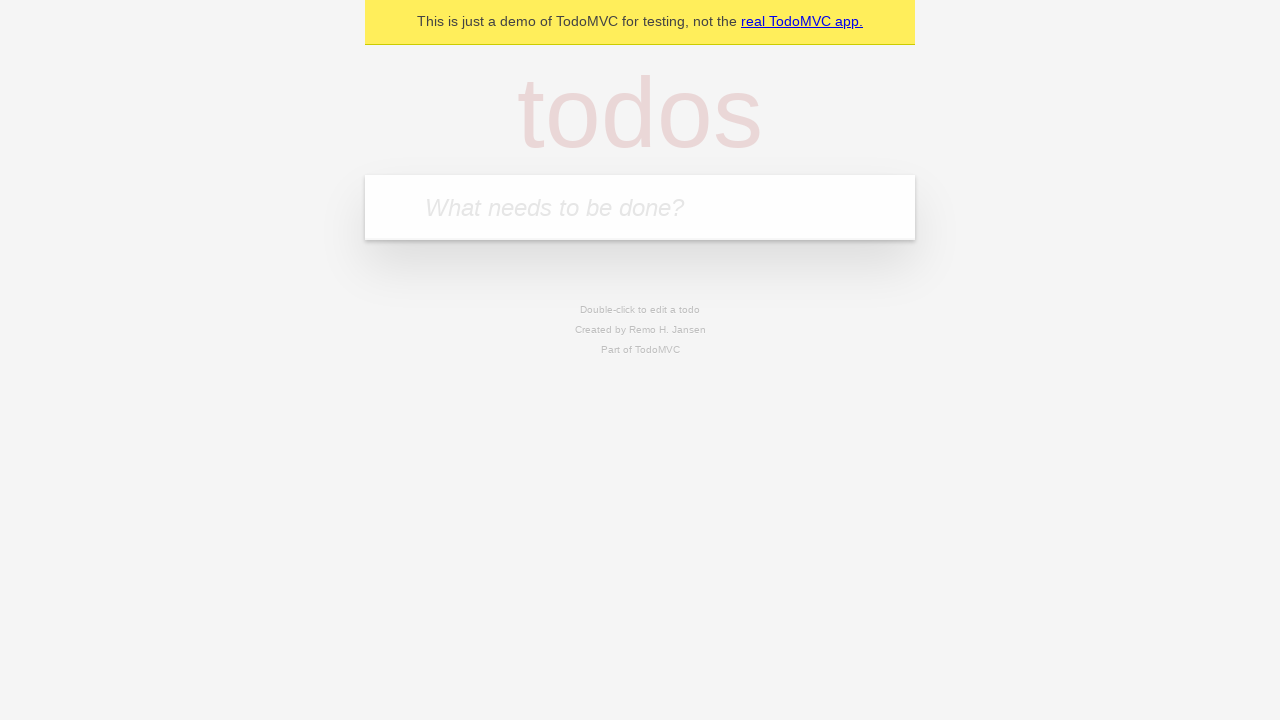

Filled todo input with 'buy some cheese' on internal:attr=[placeholder="What needs to be done?"i]
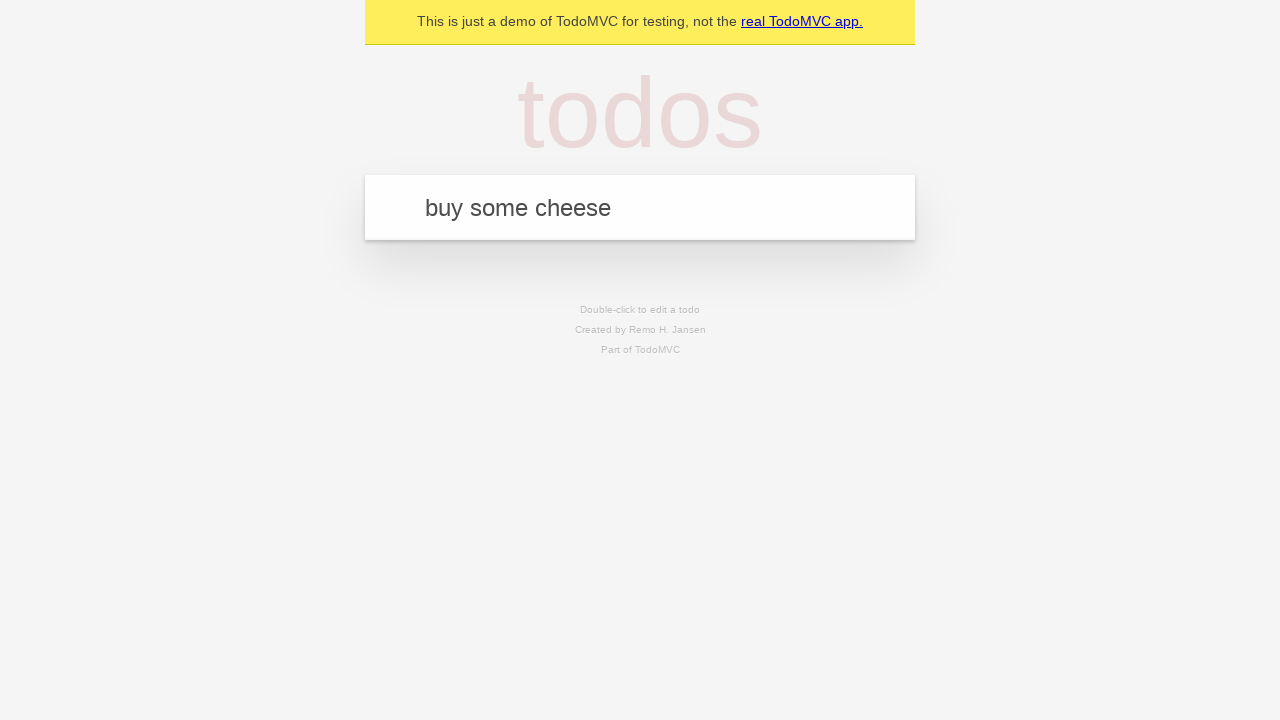

Pressed Enter to add todo item 'buy some cheese' on internal:attr=[placeholder="What needs to be done?"i]
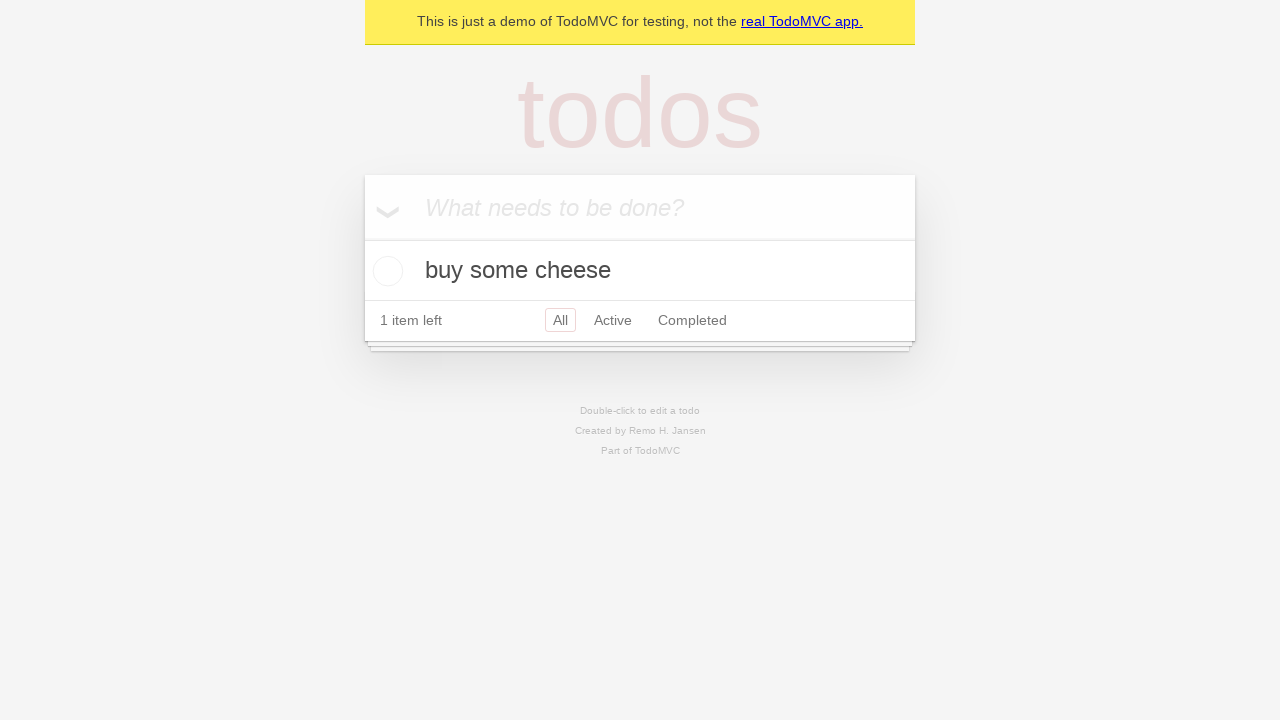

Filled todo input with 'feed the cat' on internal:attr=[placeholder="What needs to be done?"i]
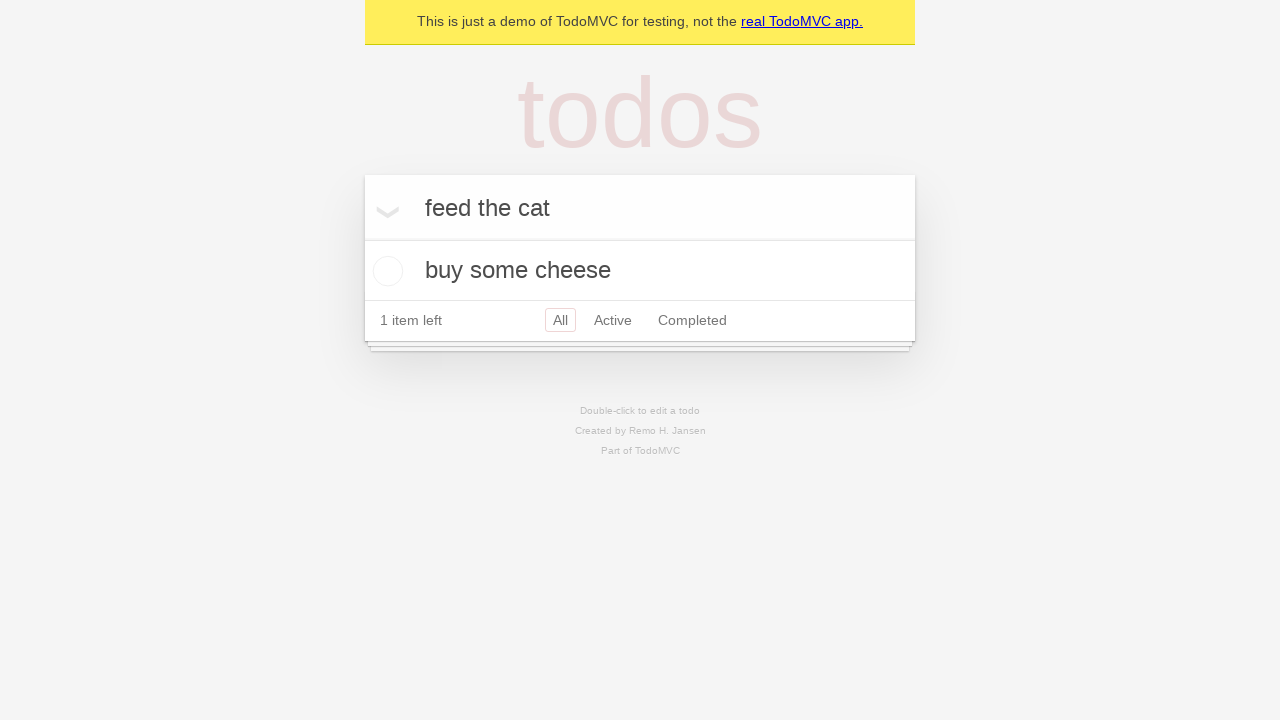

Pressed Enter to add todo item 'feed the cat' on internal:attr=[placeholder="What needs to be done?"i]
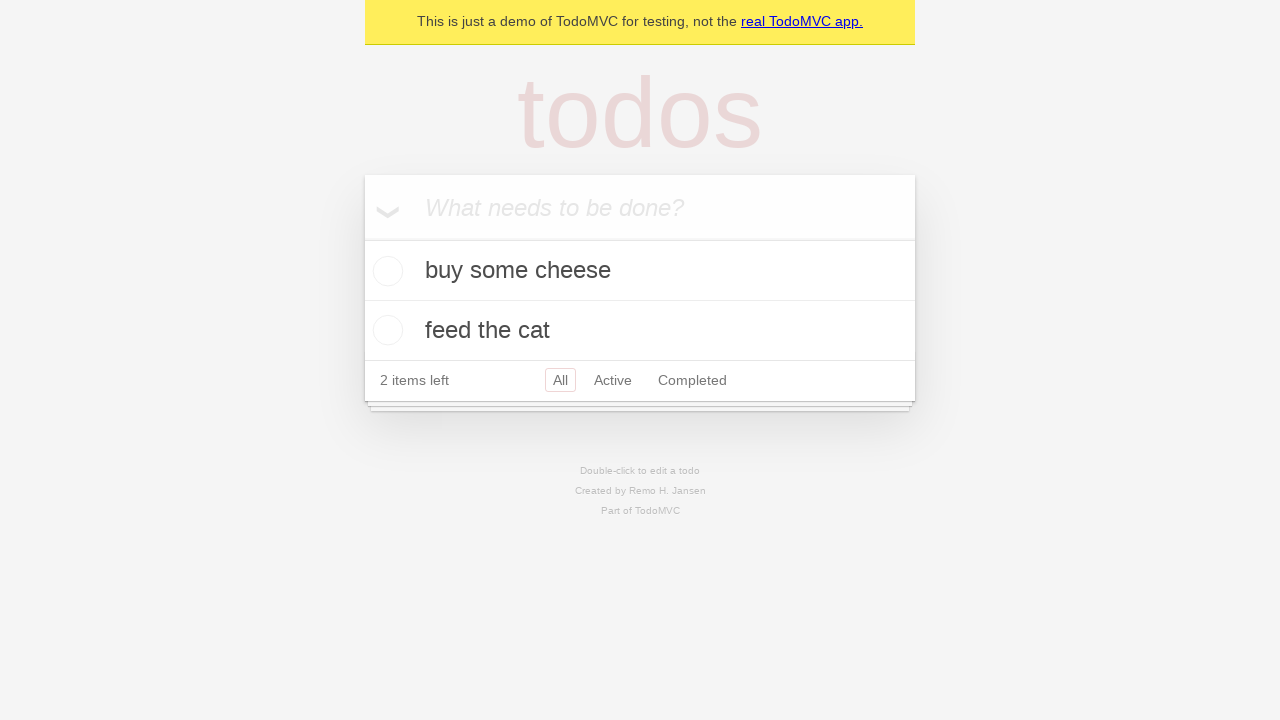

Filled todo input with 'book a doctors appointment' on internal:attr=[placeholder="What needs to be done?"i]
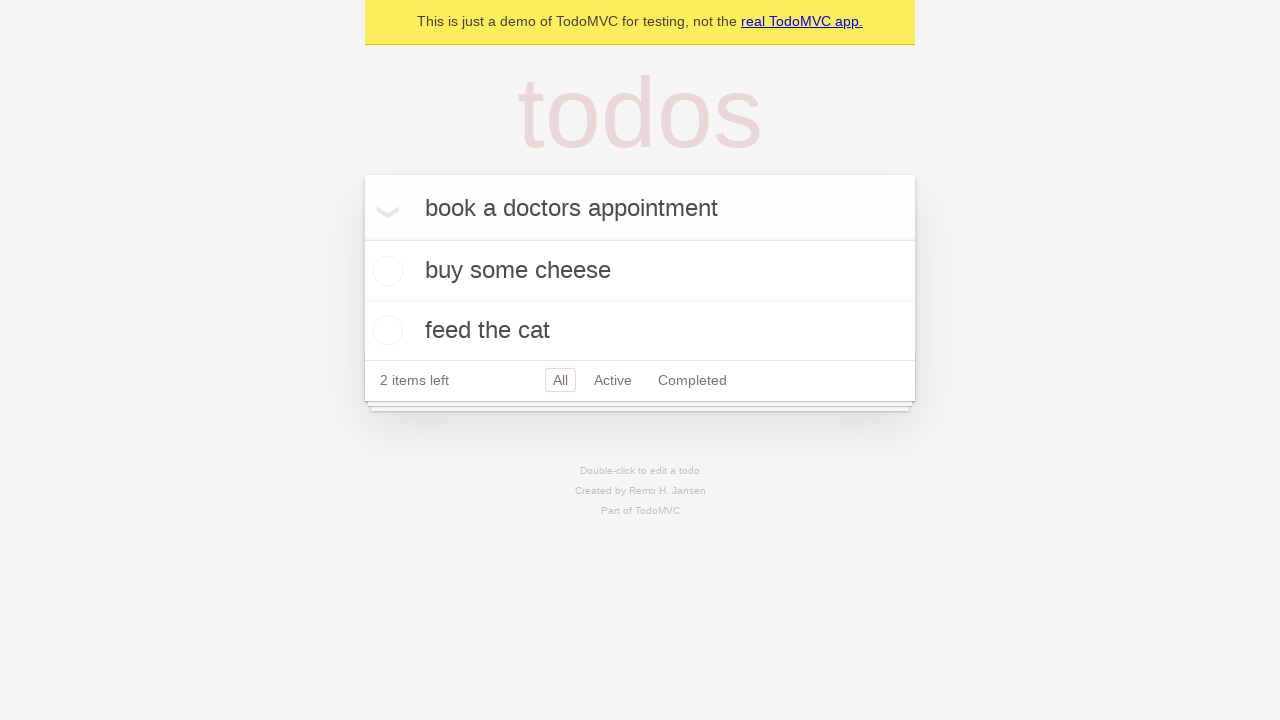

Pressed Enter to add todo item 'book a doctors appointment' on internal:attr=[placeholder="What needs to be done?"i]
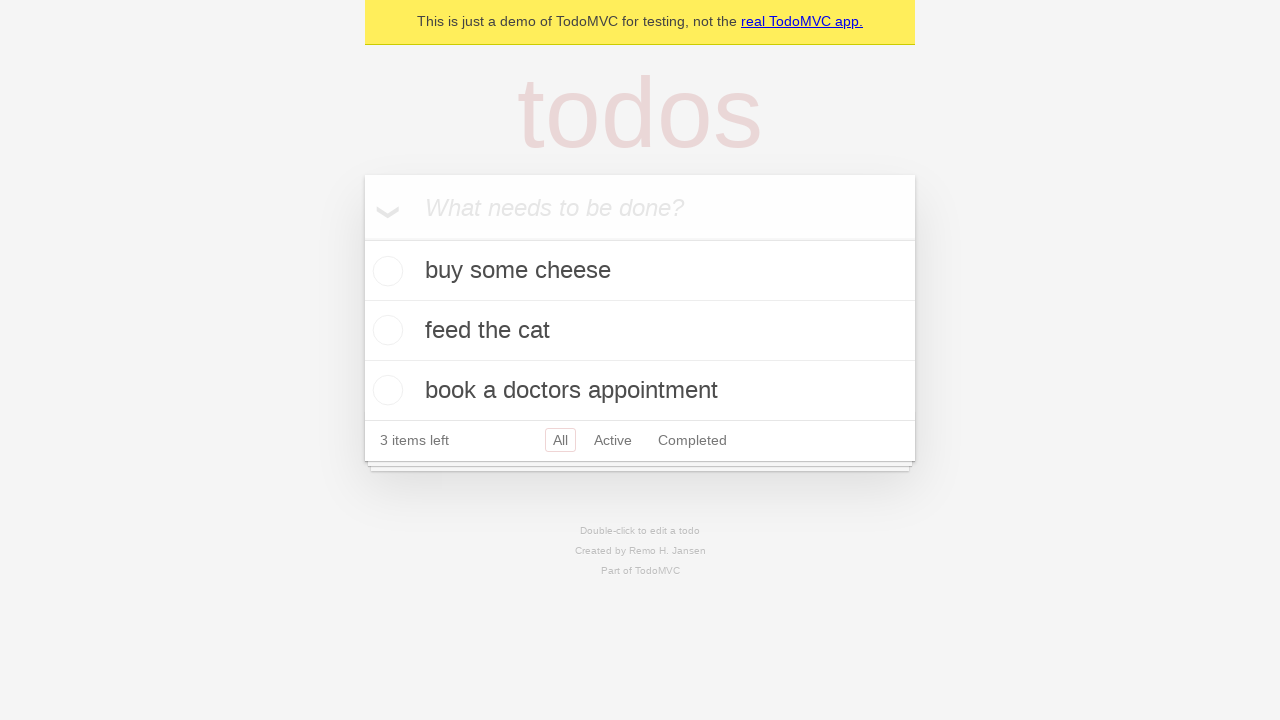

Waited for all 3 todo items to be created
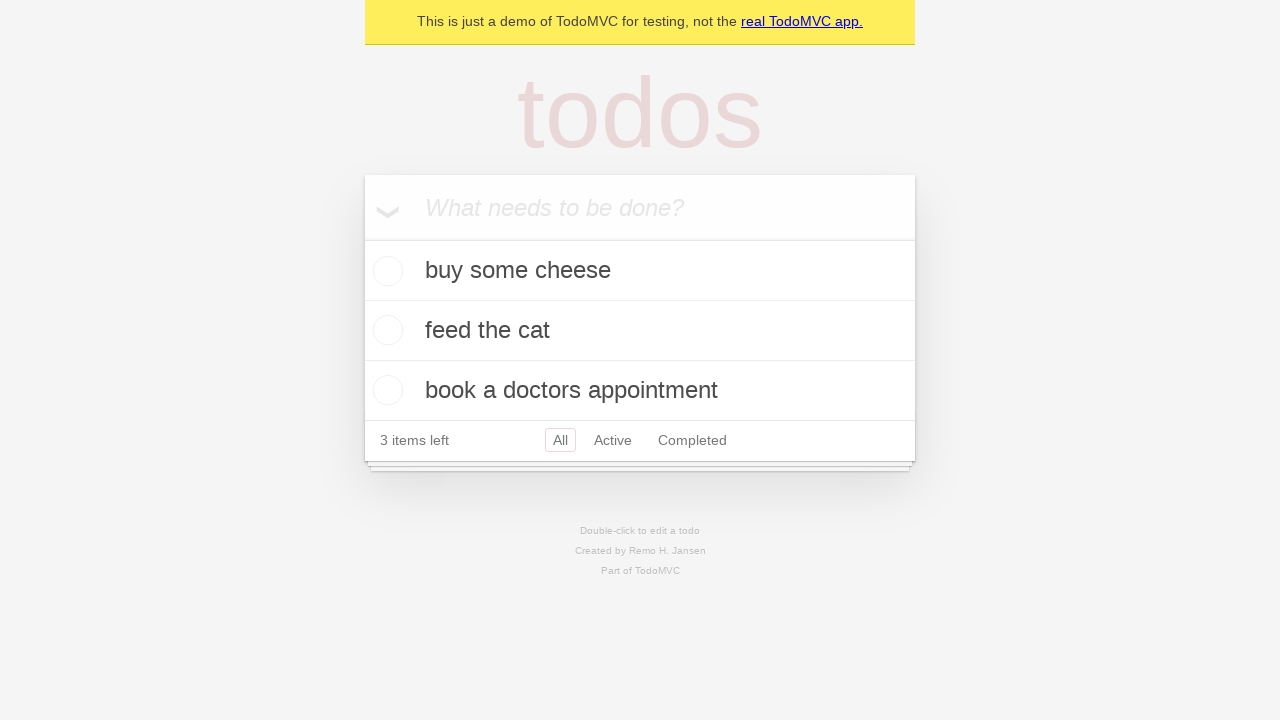

Checked the second todo item to mark it as completed at (385, 330) on internal:testid=[data-testid="todo-item"s] >> nth=1 >> internal:role=checkbox
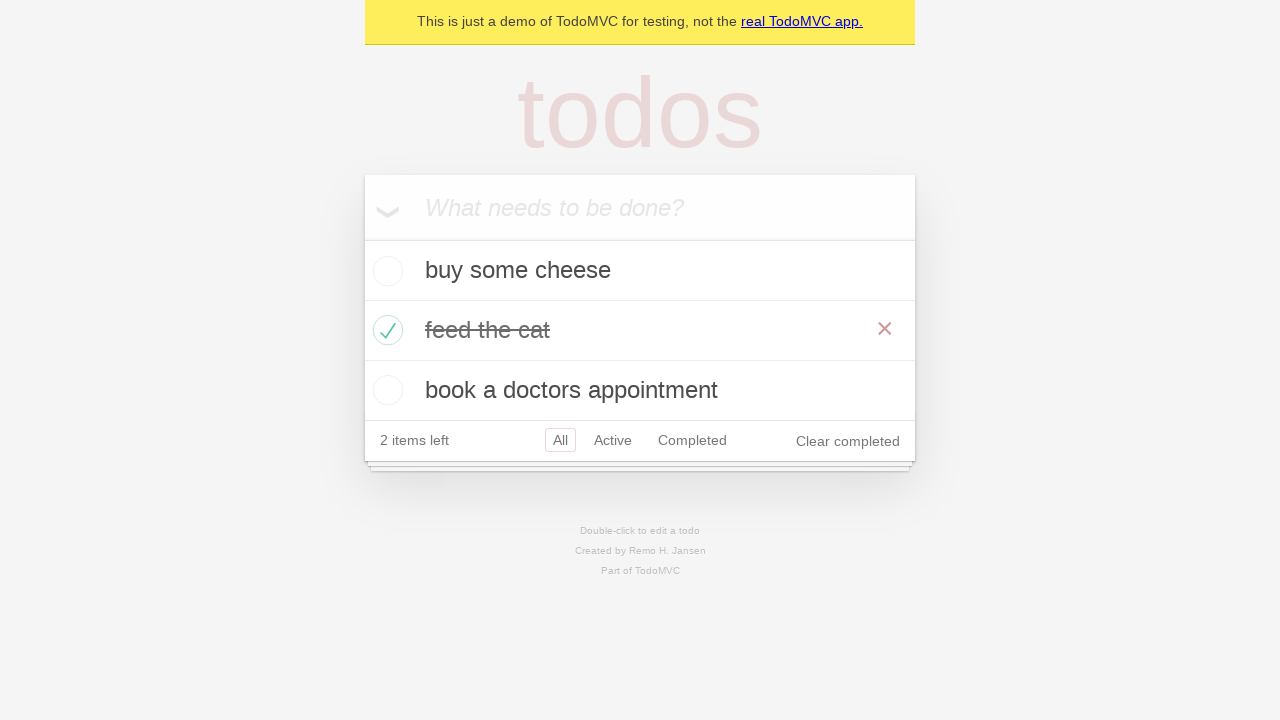

Clicked the 'Completed' filter link at (692, 440) on internal:role=link[name="Completed"i]
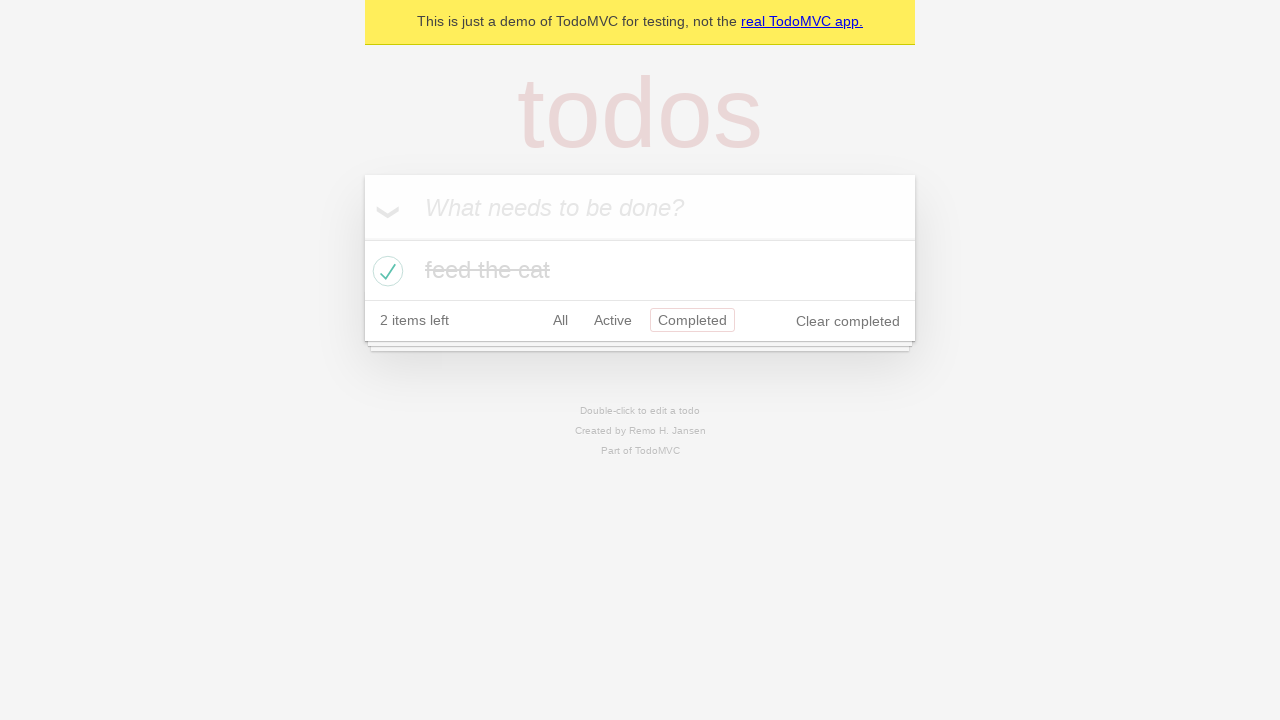

Waited for filter to apply and display only 1 completed item
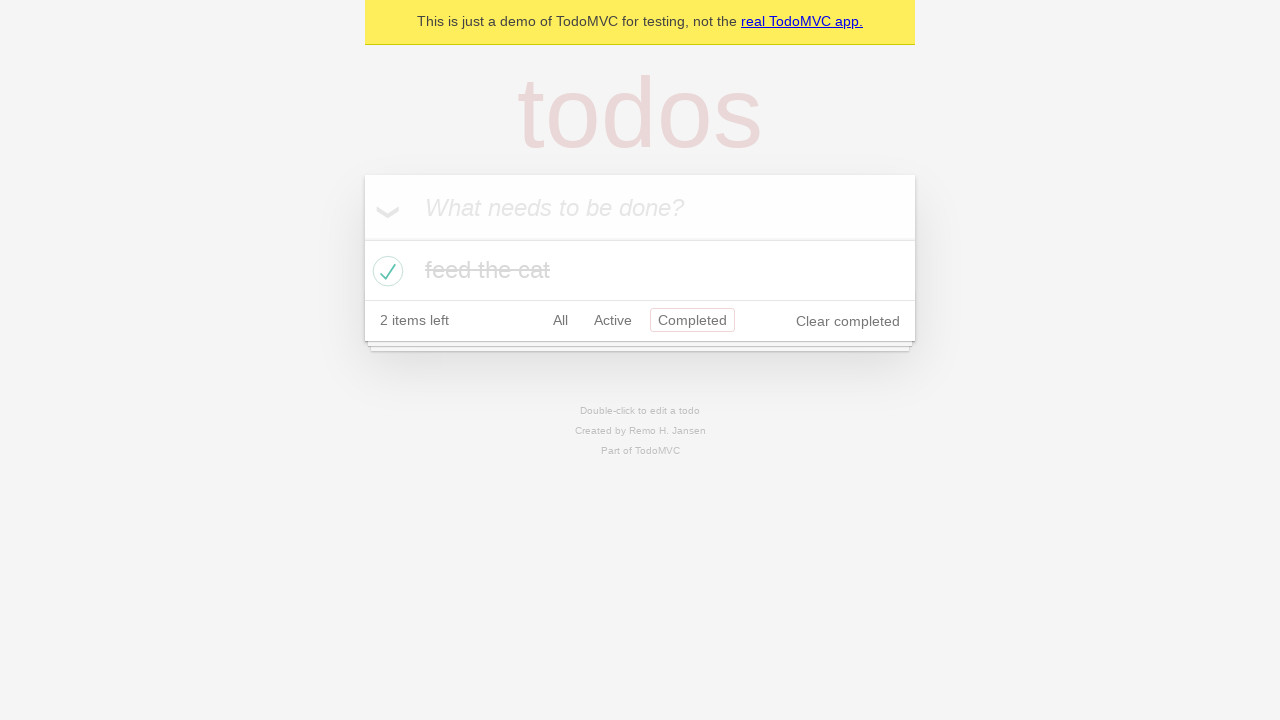

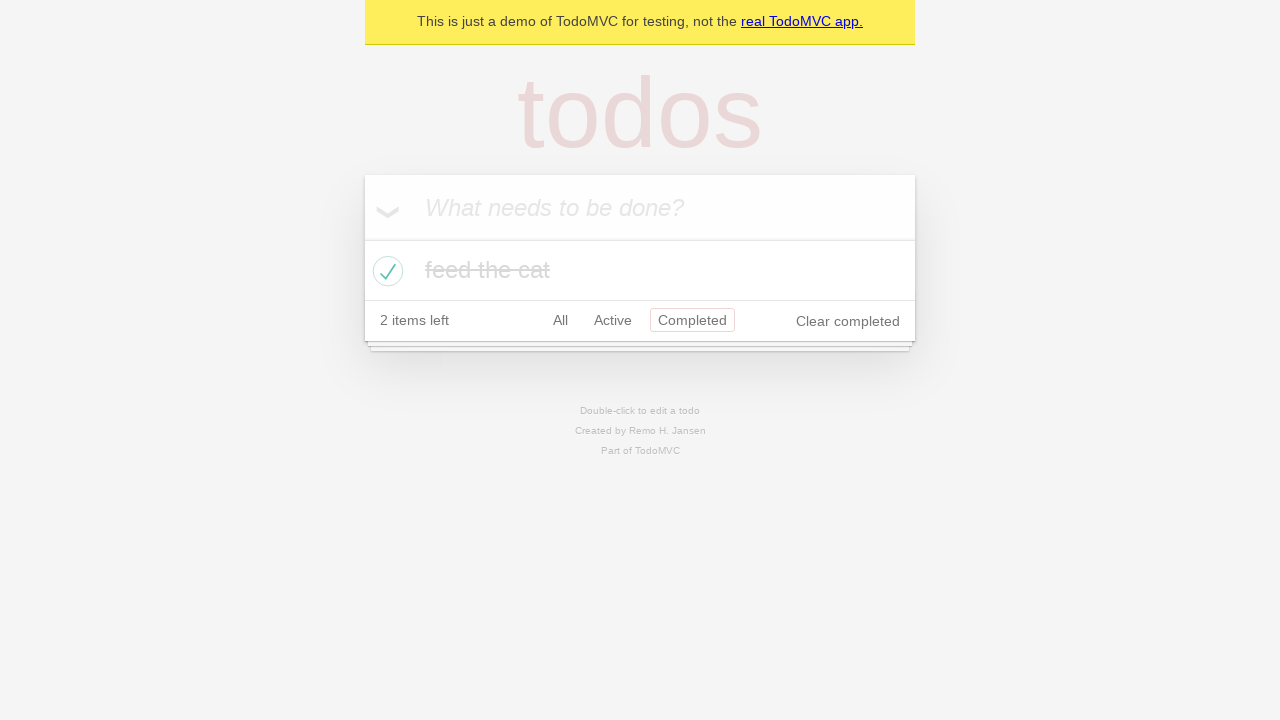